Tests that leading and trailing whitespace is trimmed when saving a todo edit by blurring.

Starting URL: https://todomvc.com/examples/typescript-angular/#/

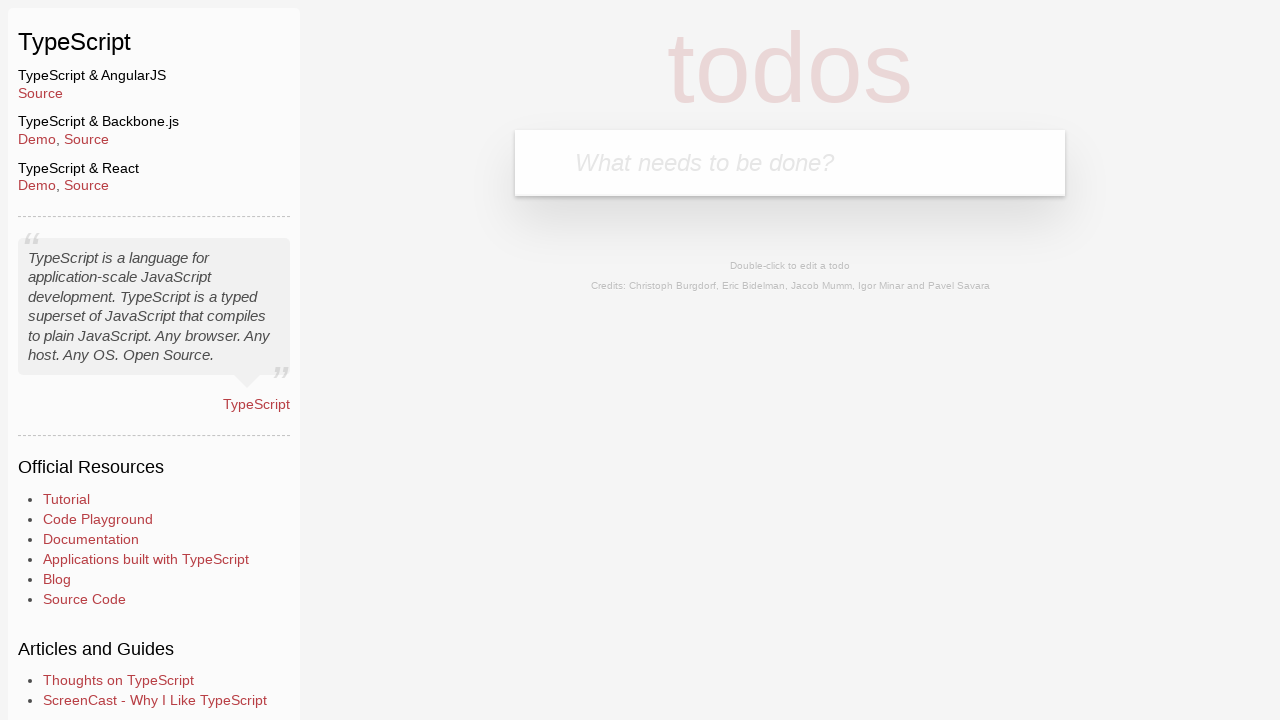

Filled new todo input with 'Lorem' on .new-todo
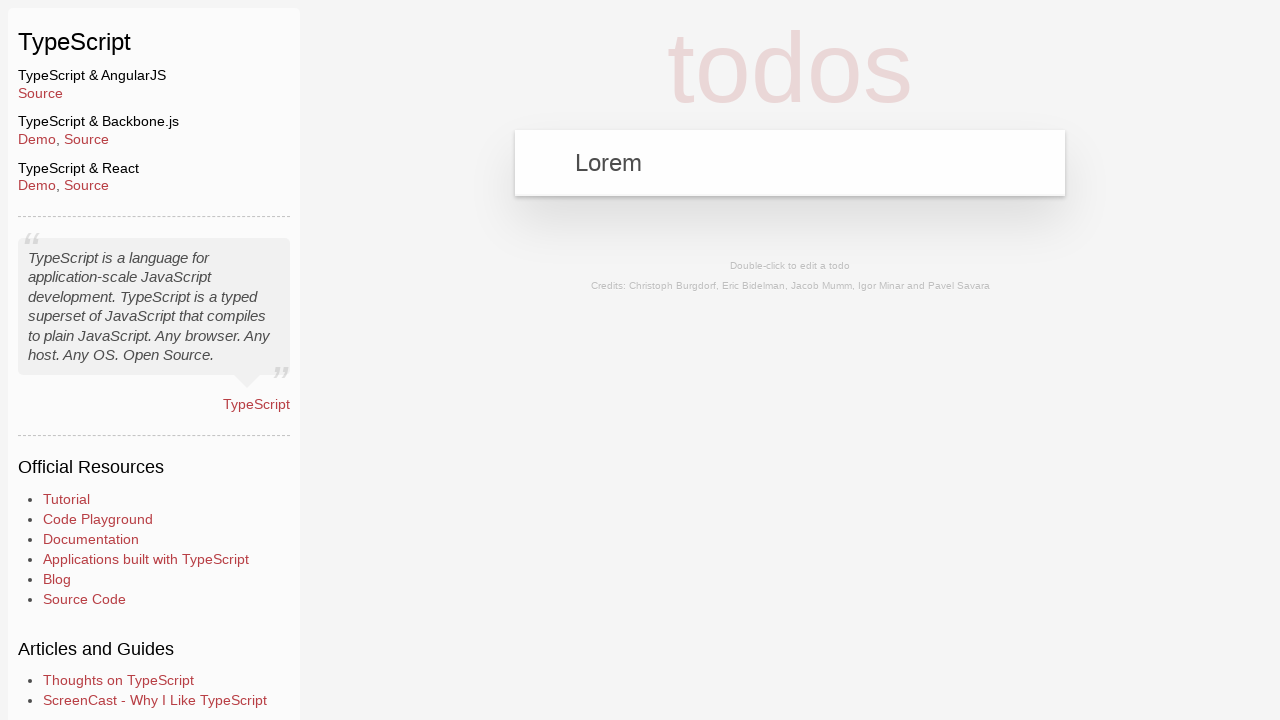

Pressed Enter to create new todo on .new-todo
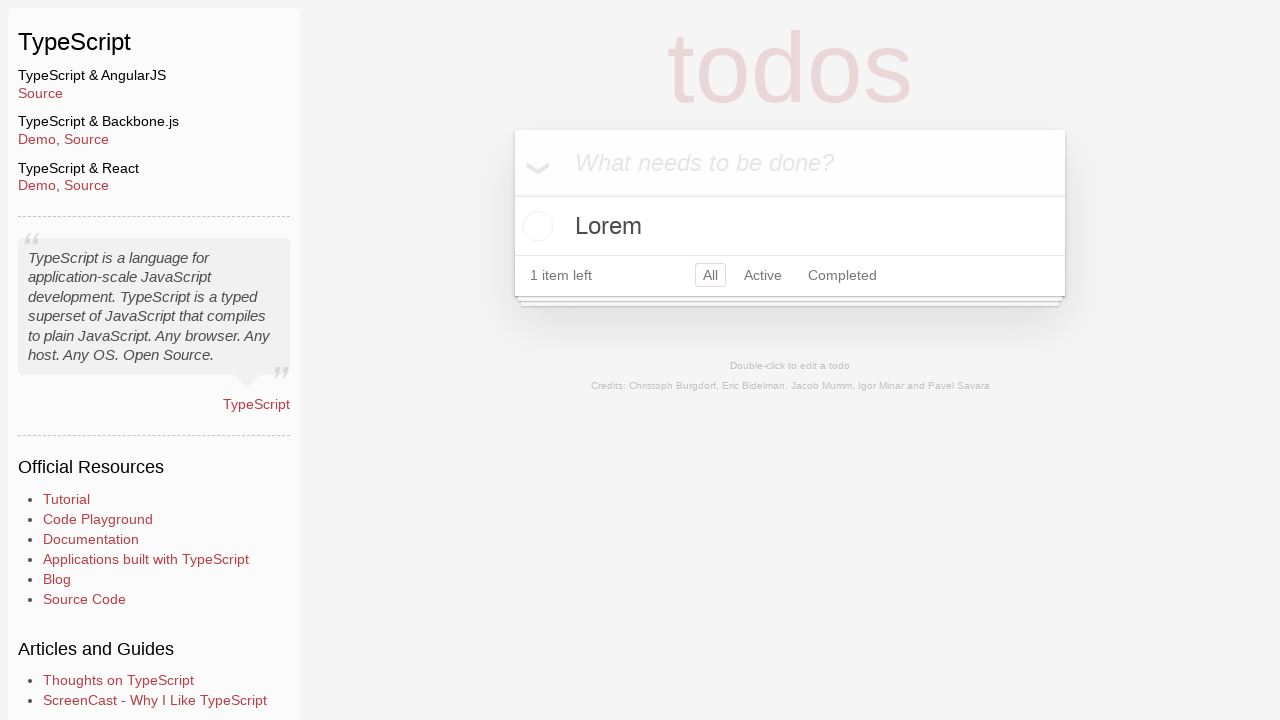

Double-clicked todo to enter edit mode at (790, 226) on text=Lorem
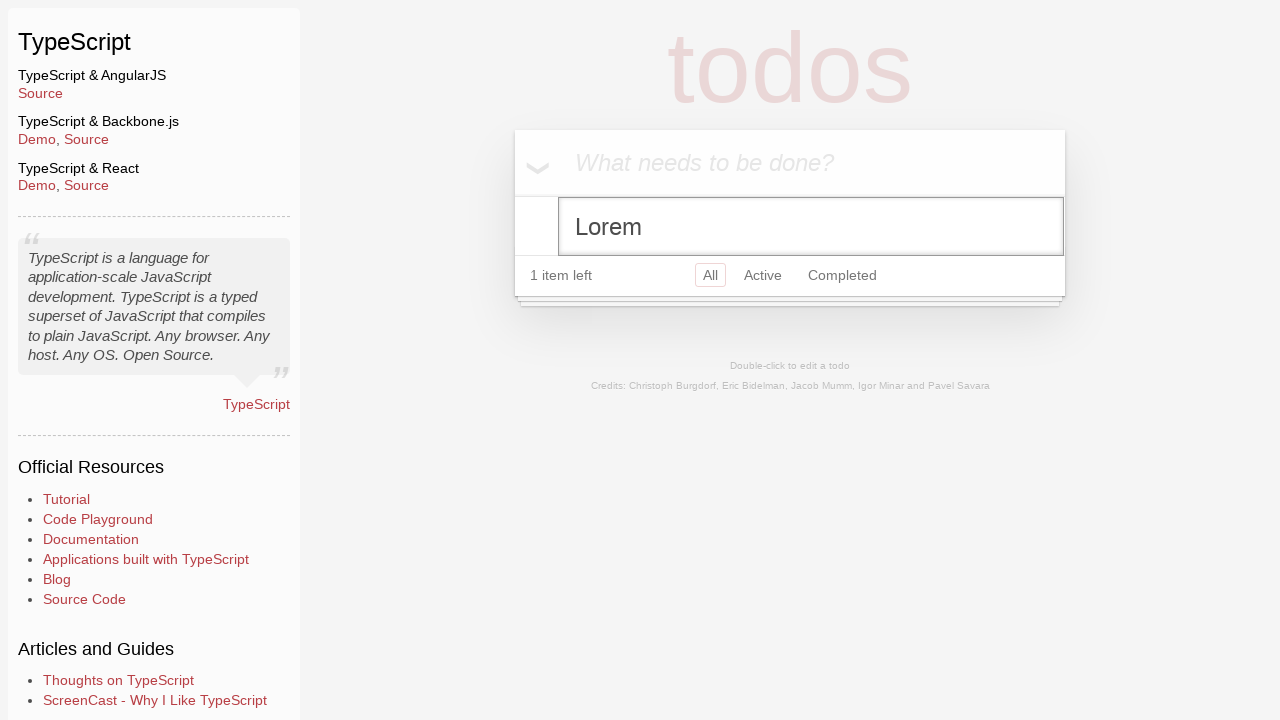

Filled edit field with text containing leading and trailing whitespace on .edit
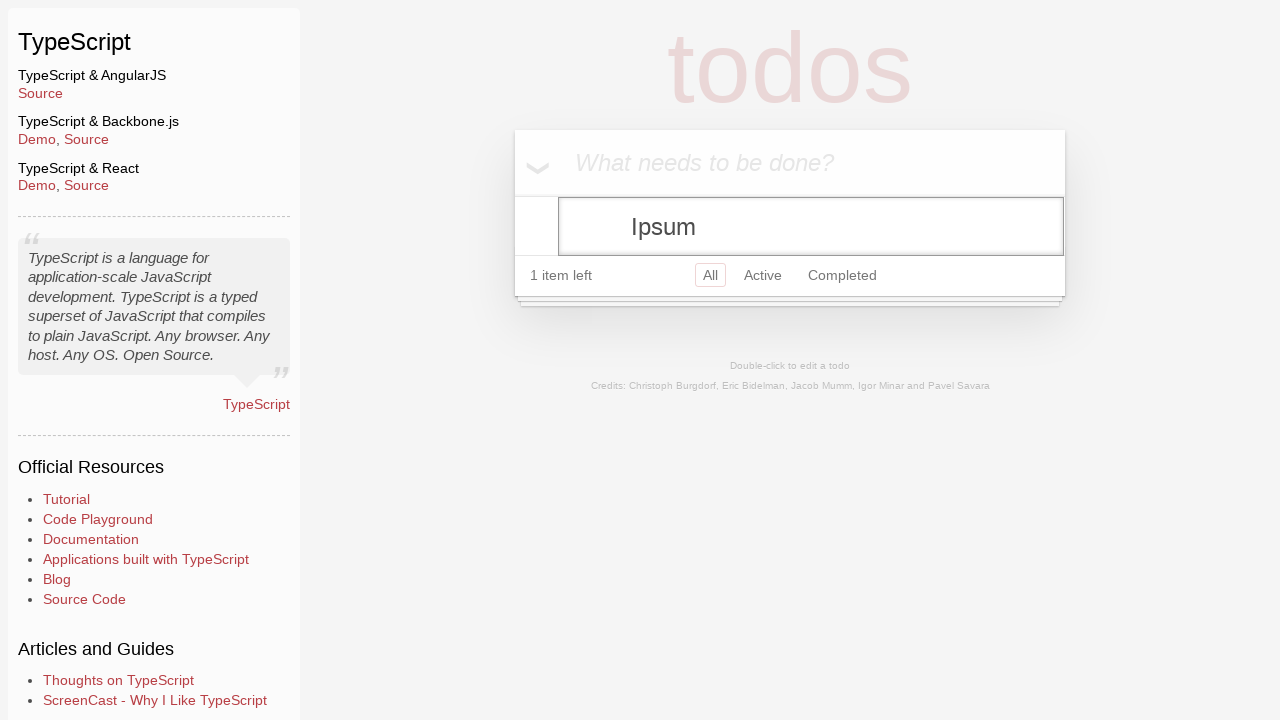

Clicked body to blur edit field and save changes at (215, 130) on body
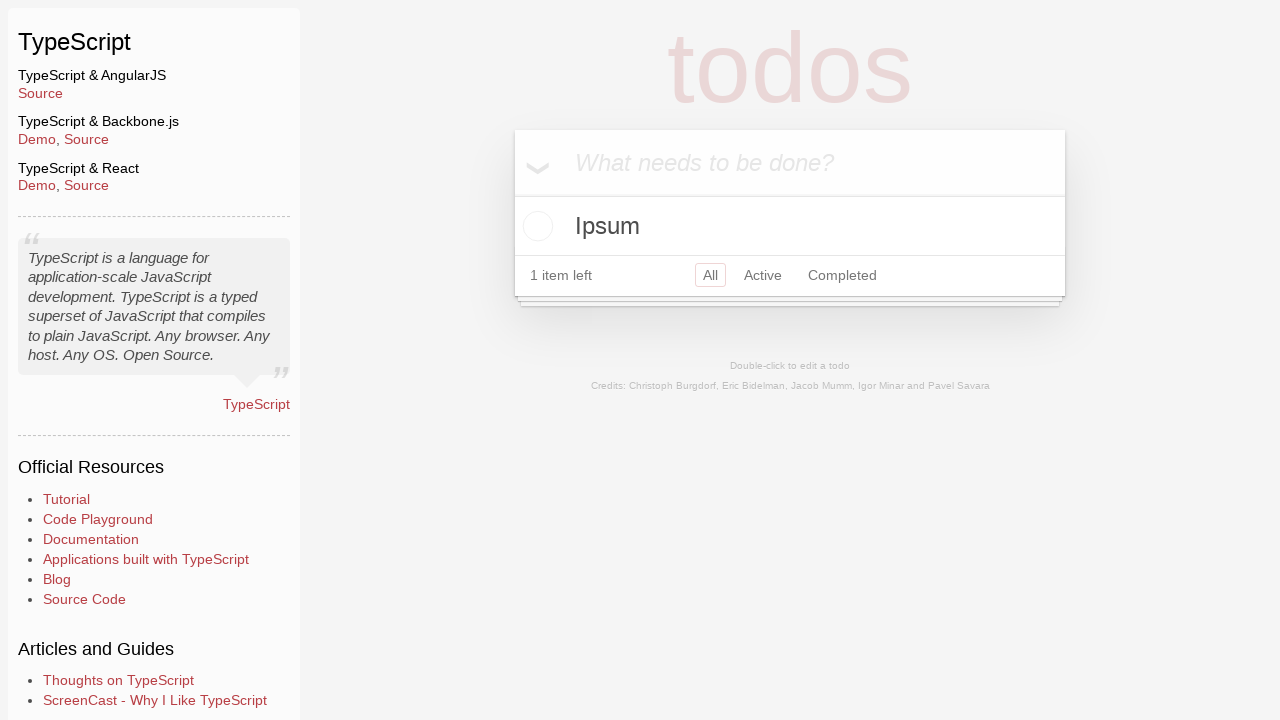

Verified trimmed text 'Ipsum' is displayed after save
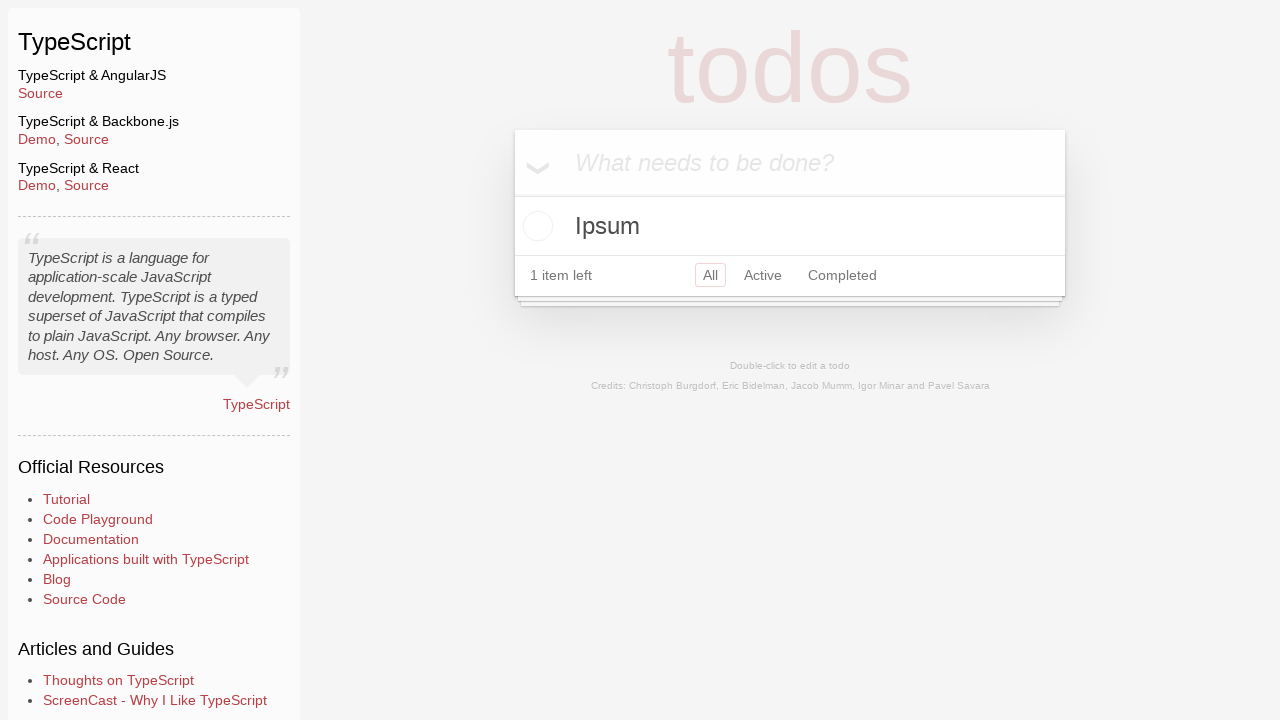

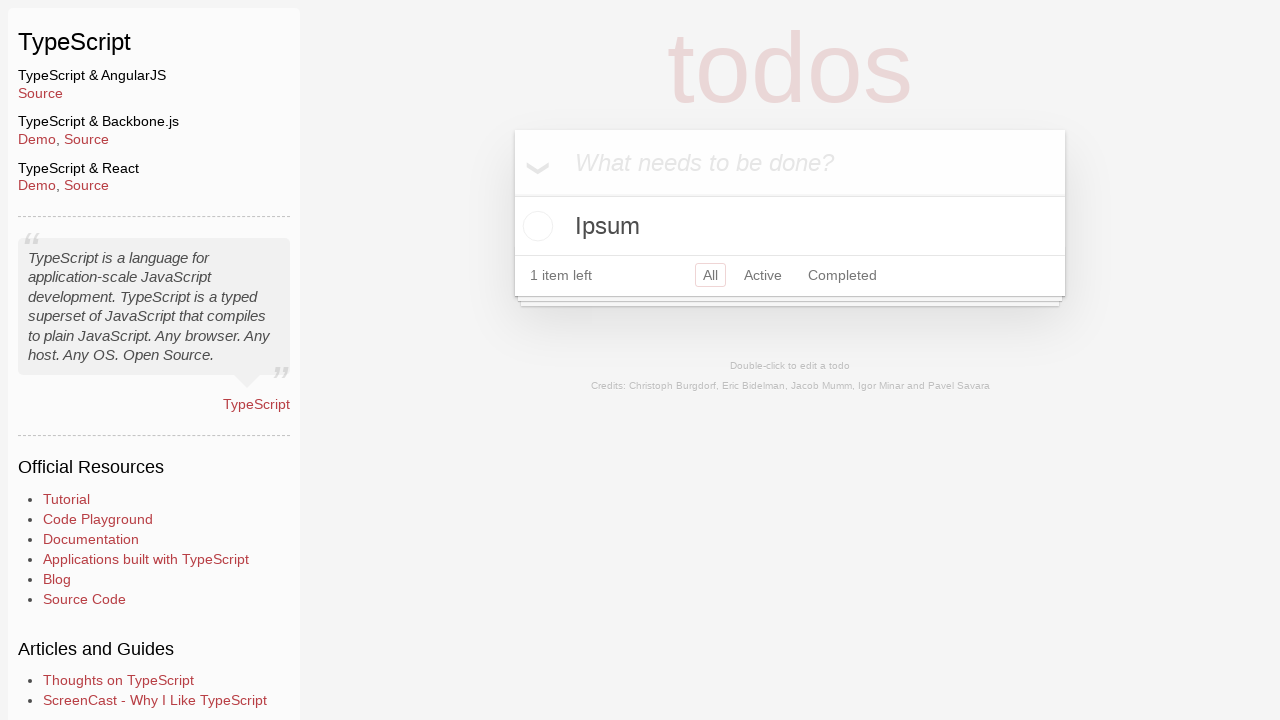